Tests search functionality on nakov.com by clicking search, entering "QA" query, and verifying results page loads

Starting URL: https://nakov.com

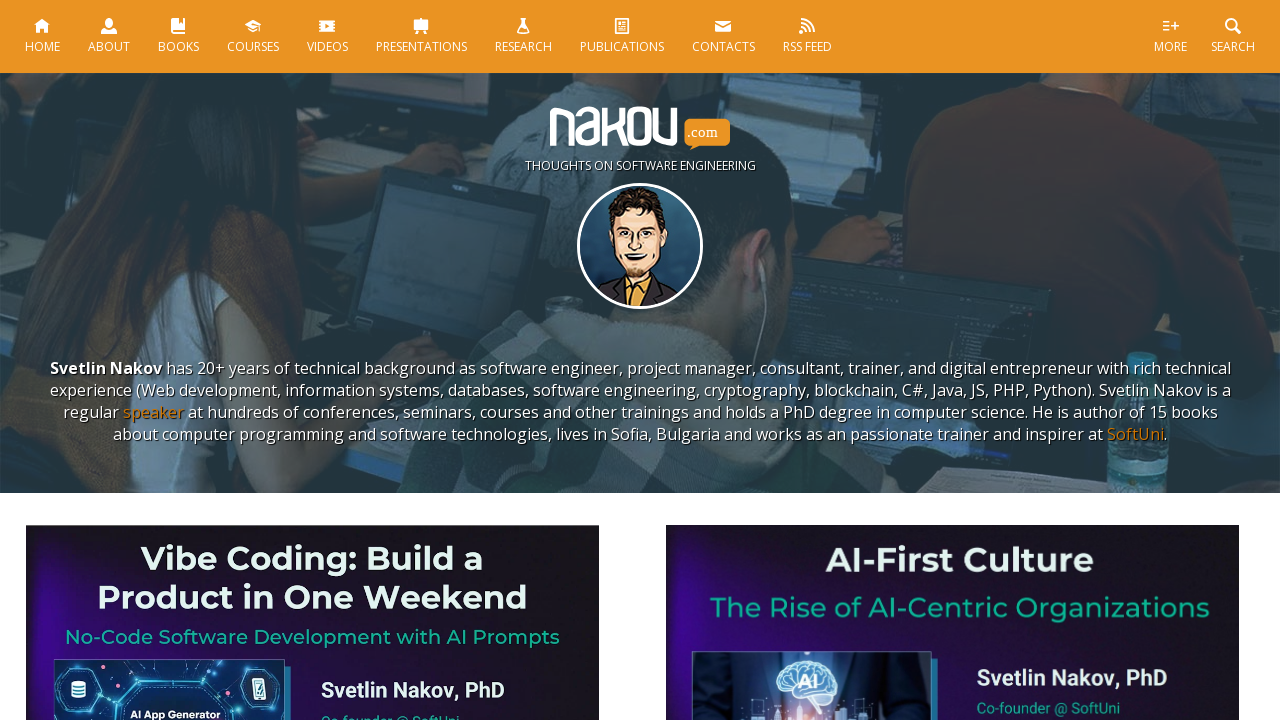

Clicked on search input field at (626, 361) on #s
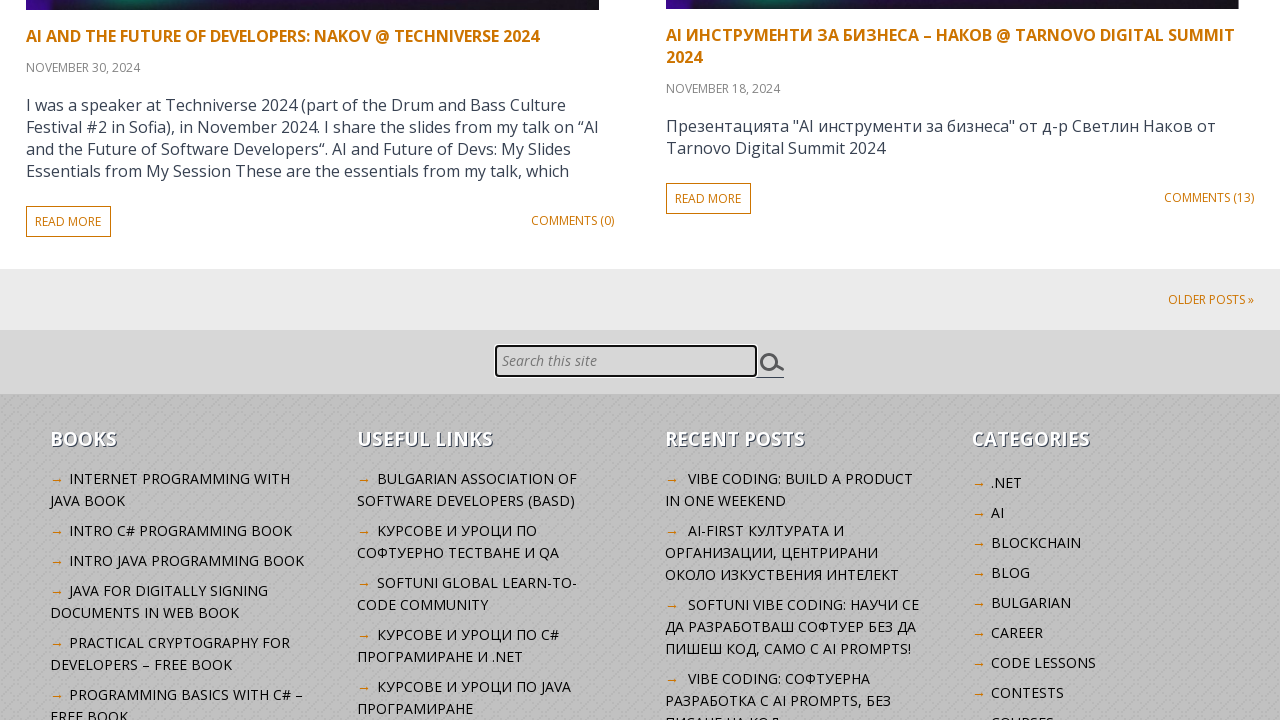

Filled search field with 'QA' query on #s
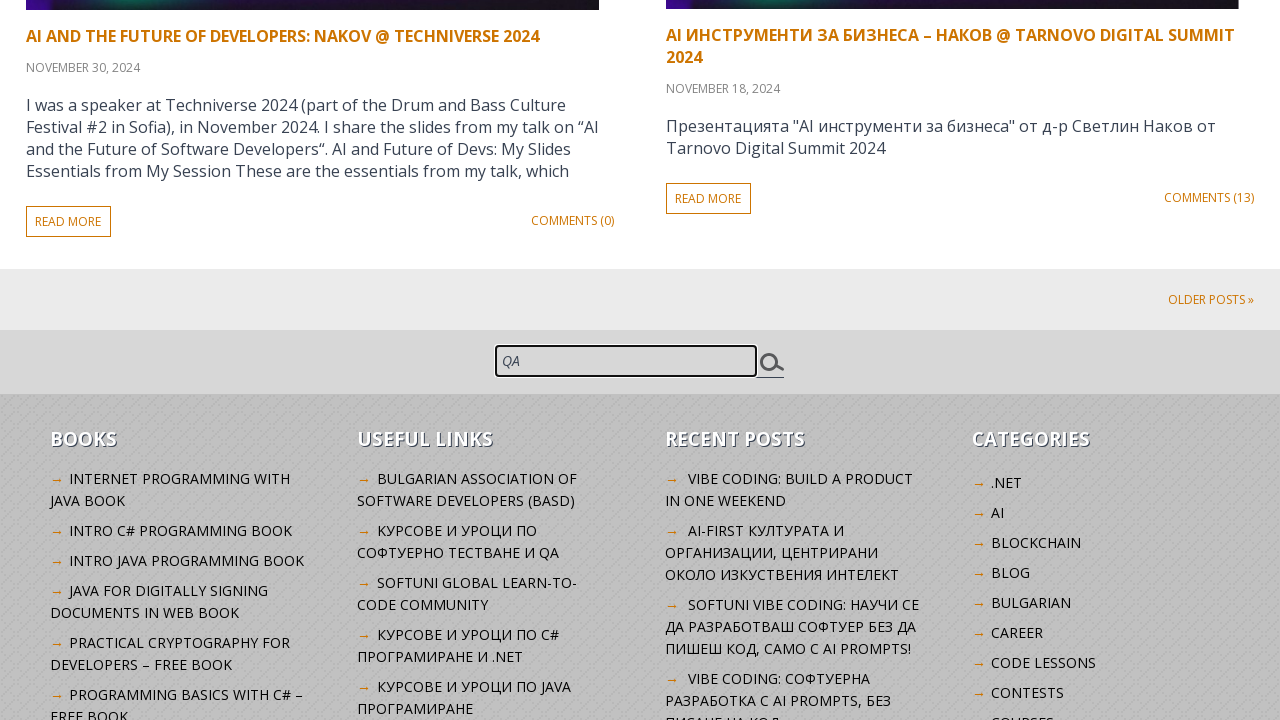

Pressed Enter to submit search query on #s
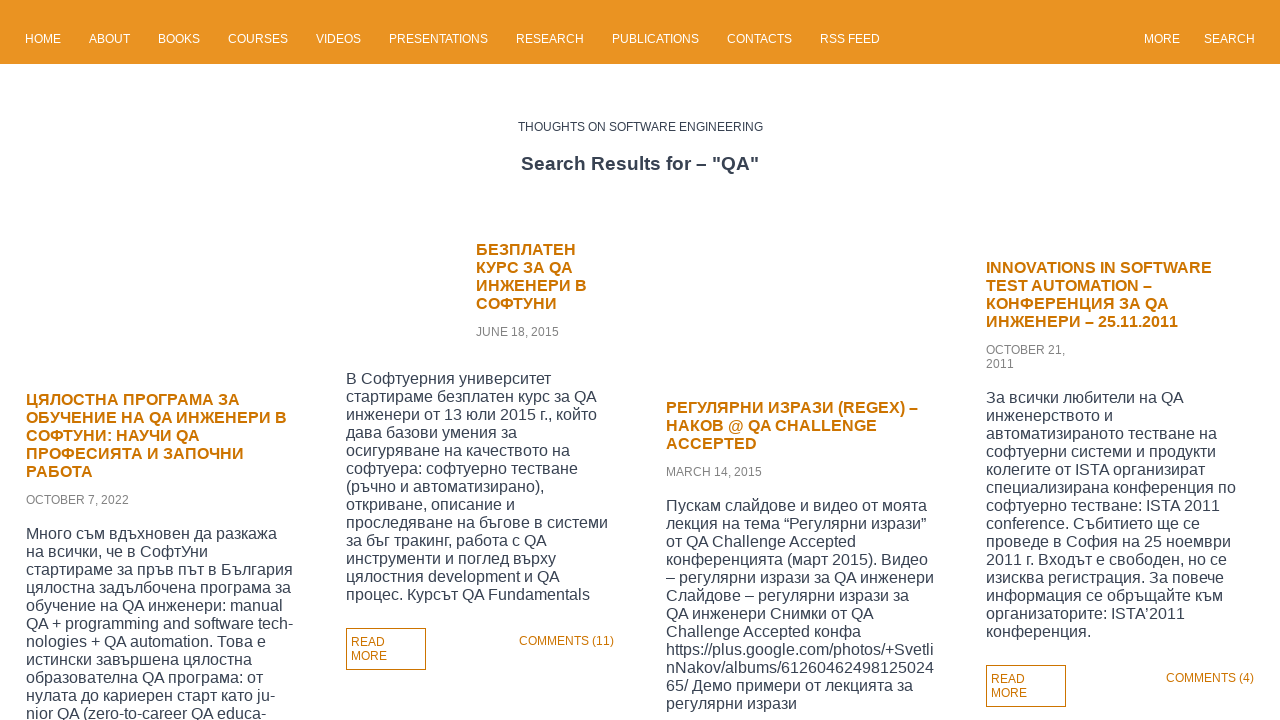

Search results page loaded
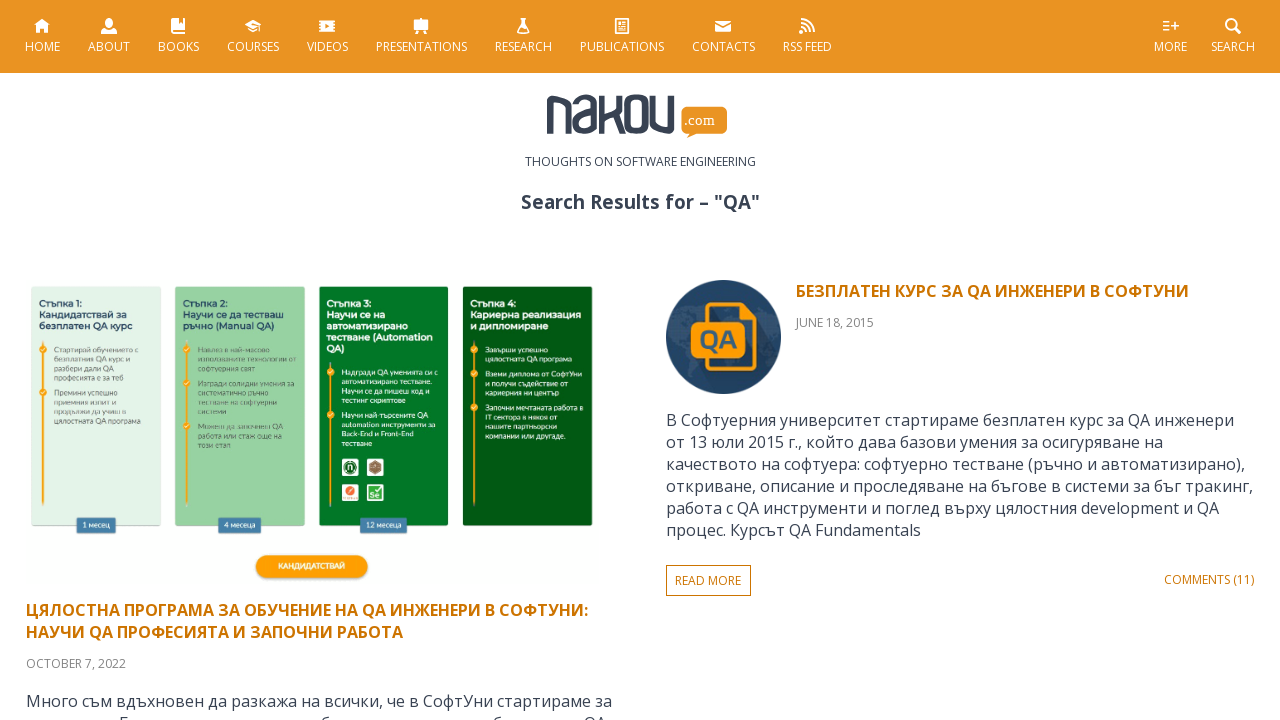

Retrieved search results heading text
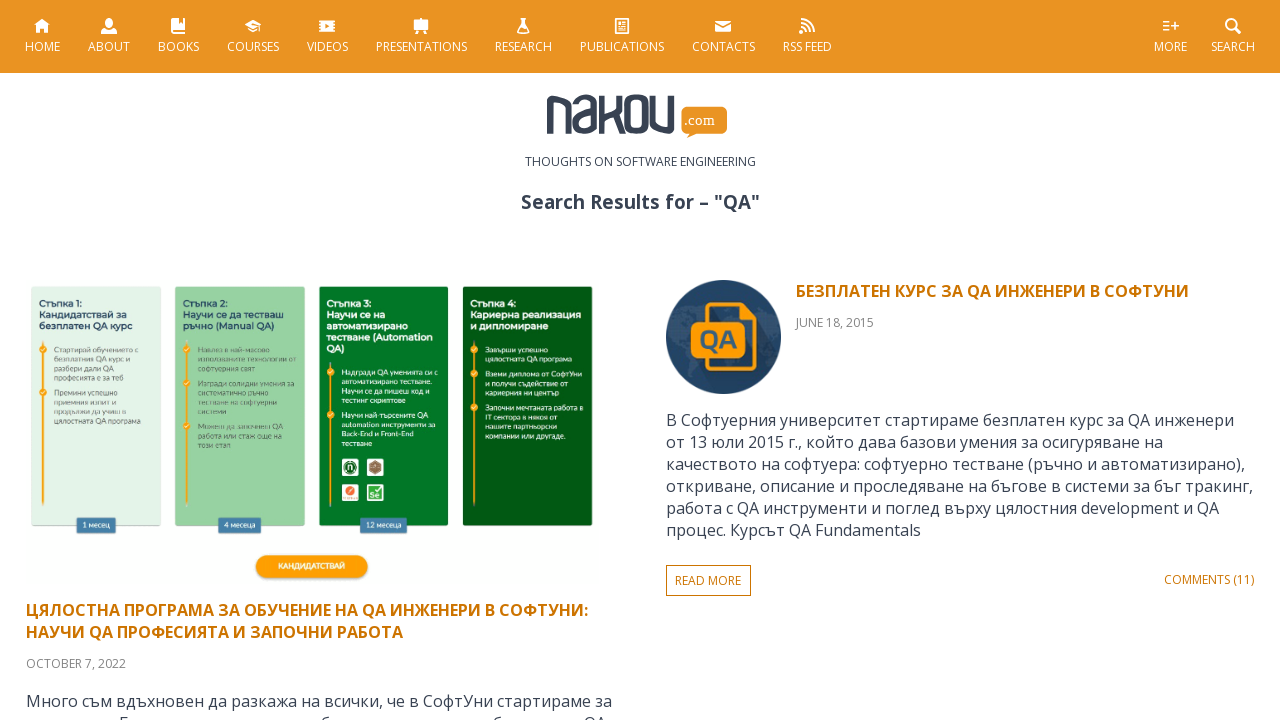

Verified search results heading matches expected text 'Search Results for – "QA"'
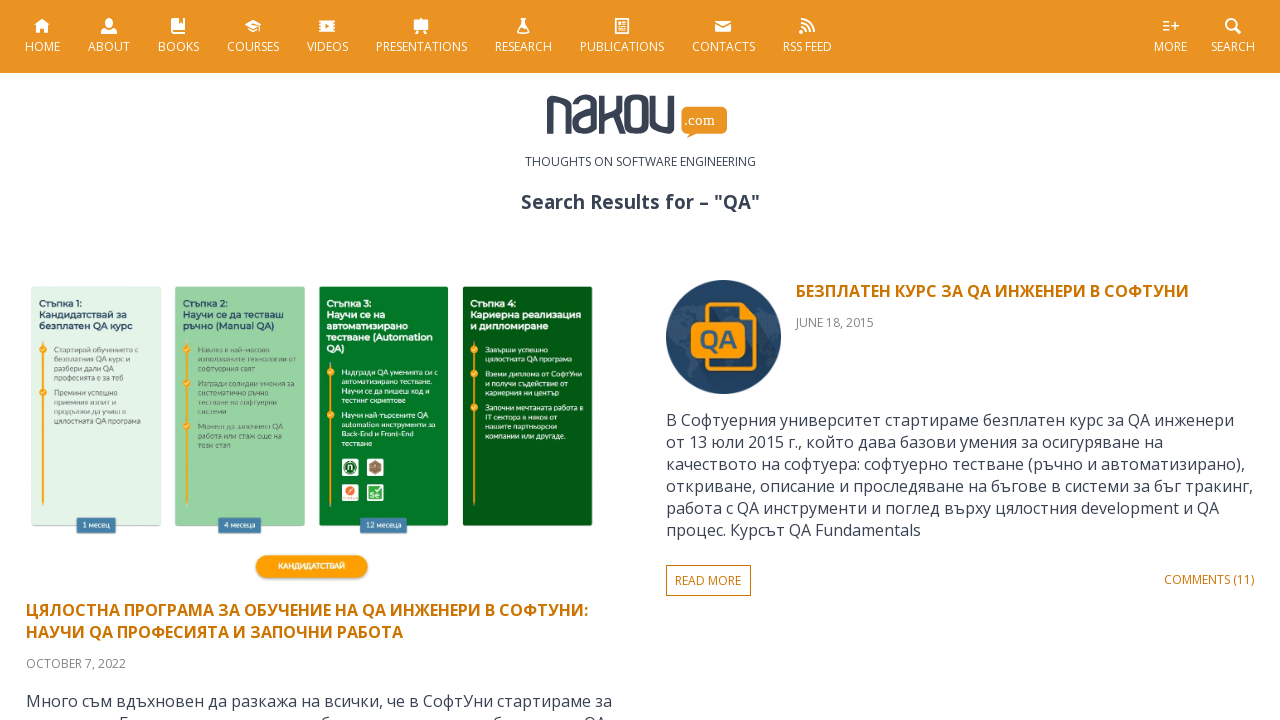

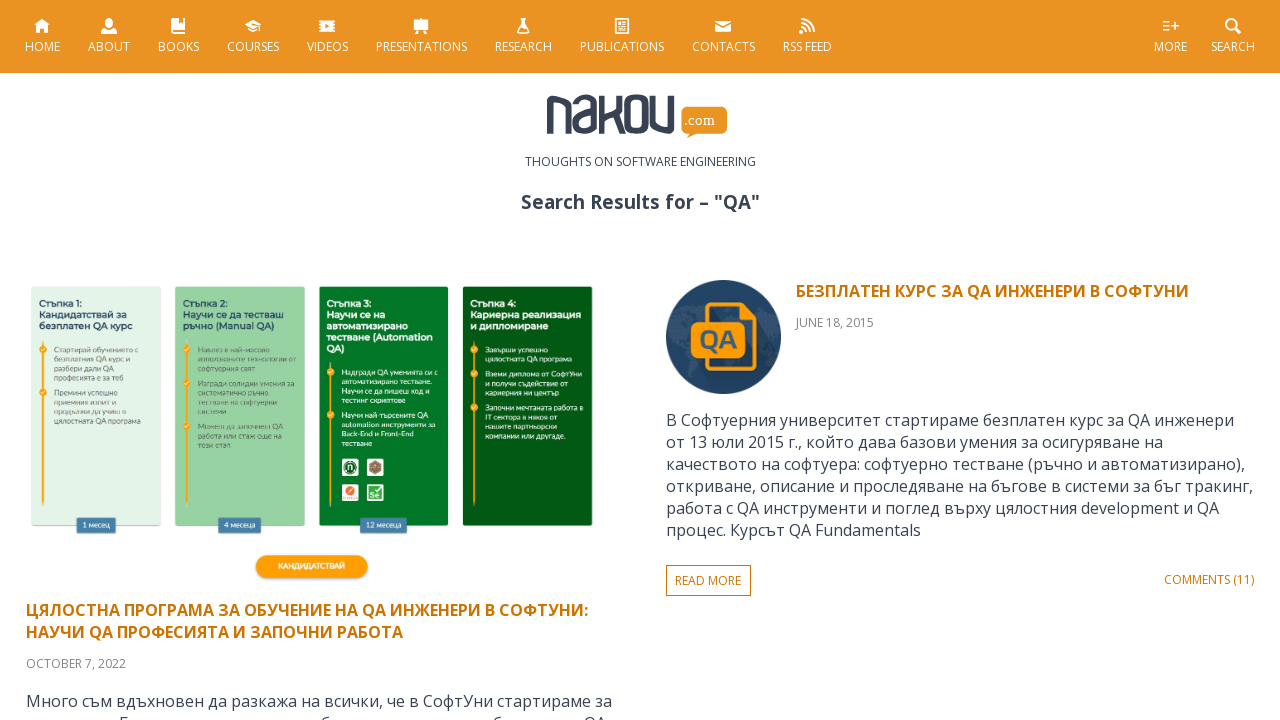